Verifies product card data is properly displayed on homepage by checking a random product's name, description, image, and price format

Starting URL: https://www.demoblaze.com

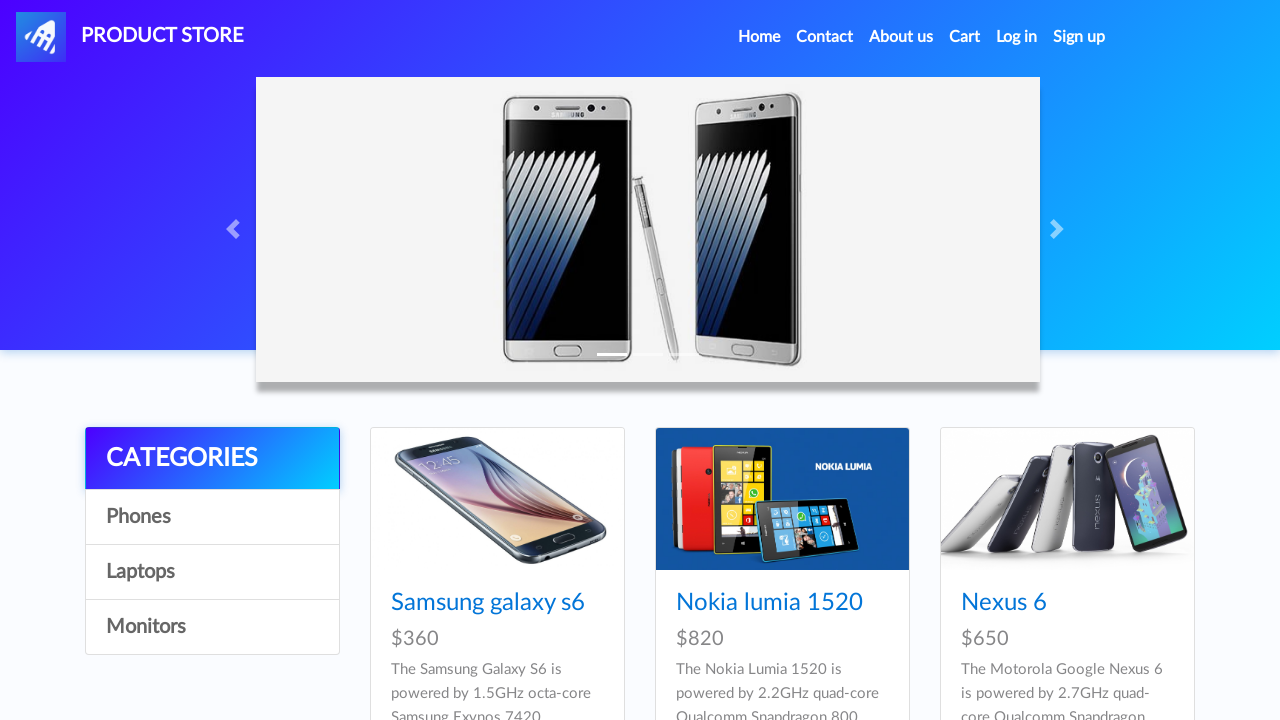

Waited for product cards to load
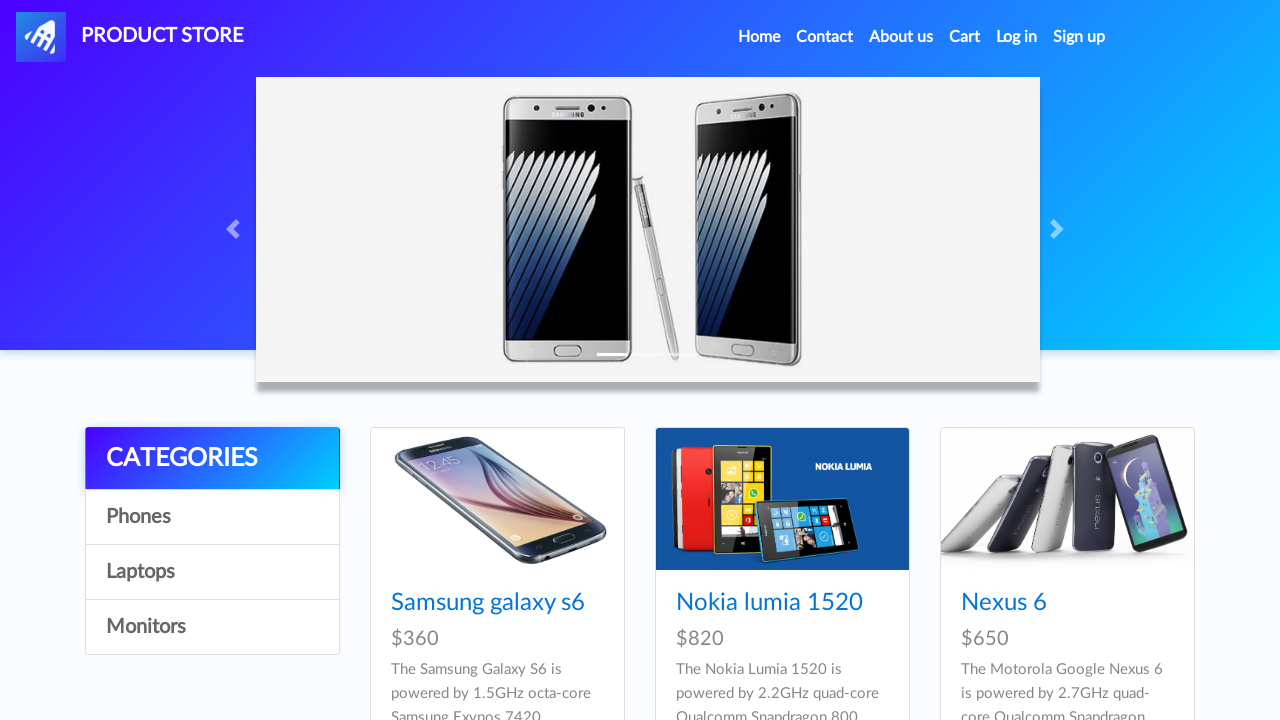

Verified product card titles are present
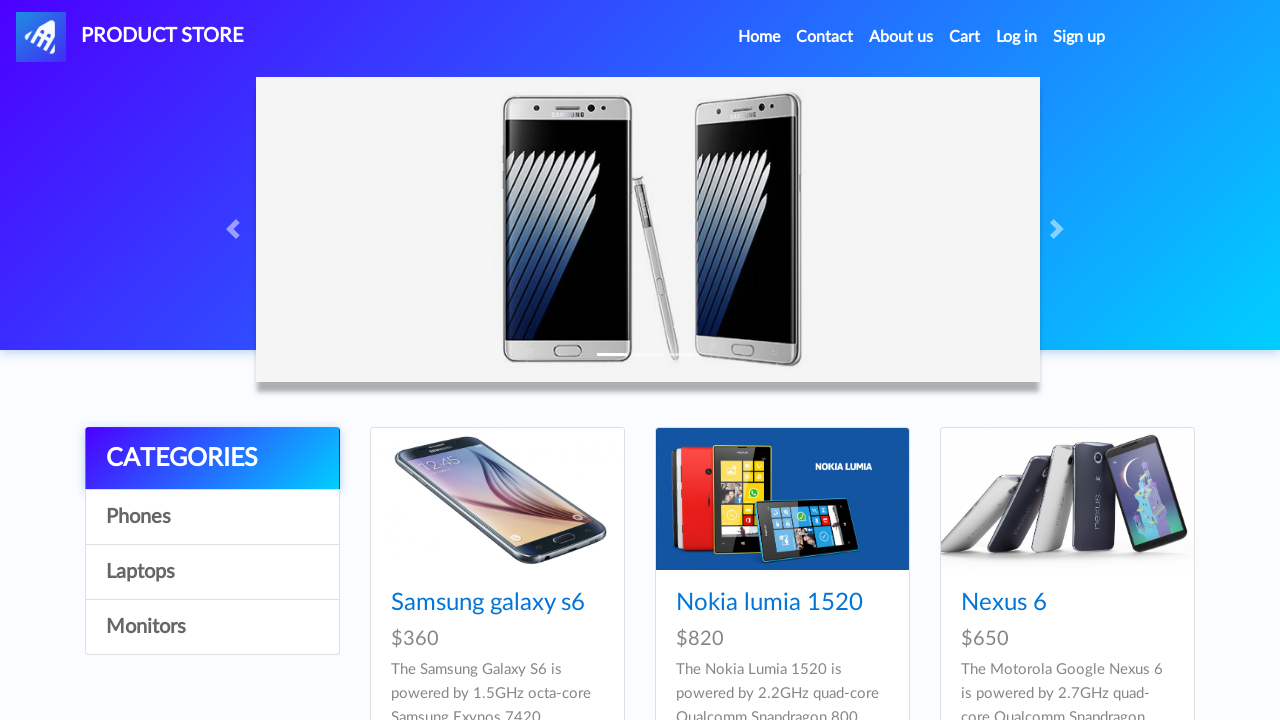

Verified product card descriptions are present
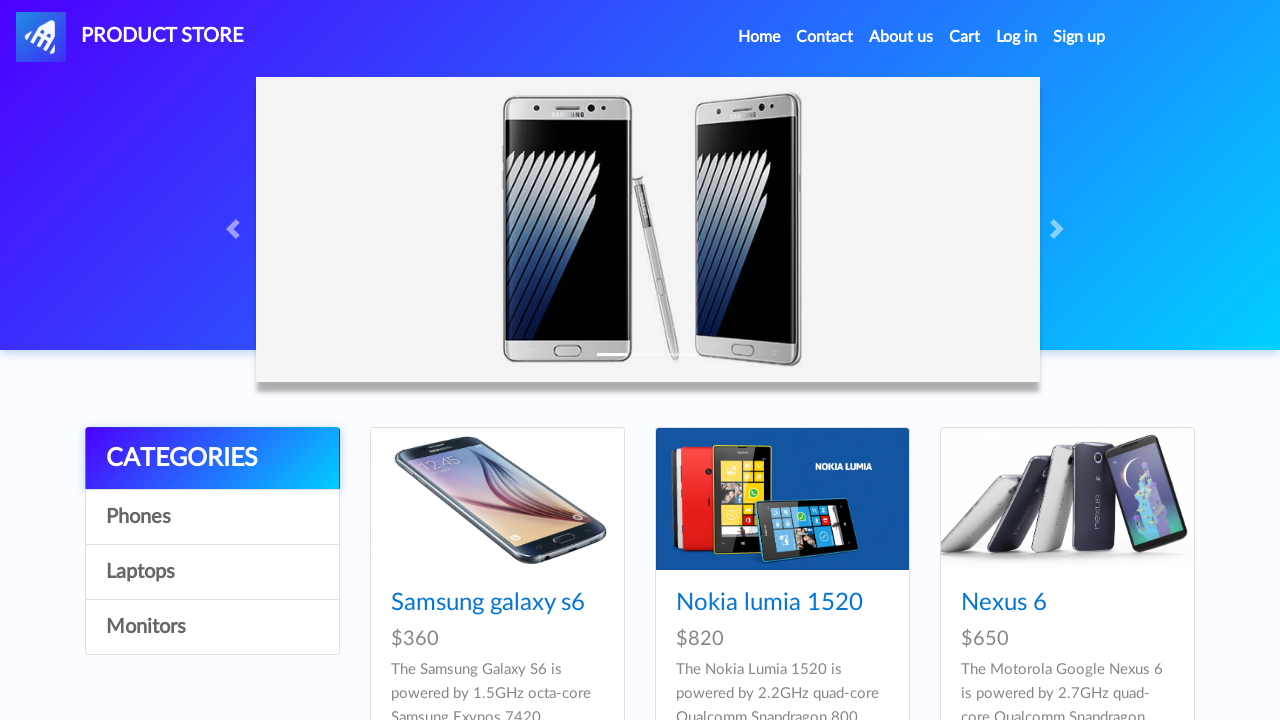

Verified product card images are present
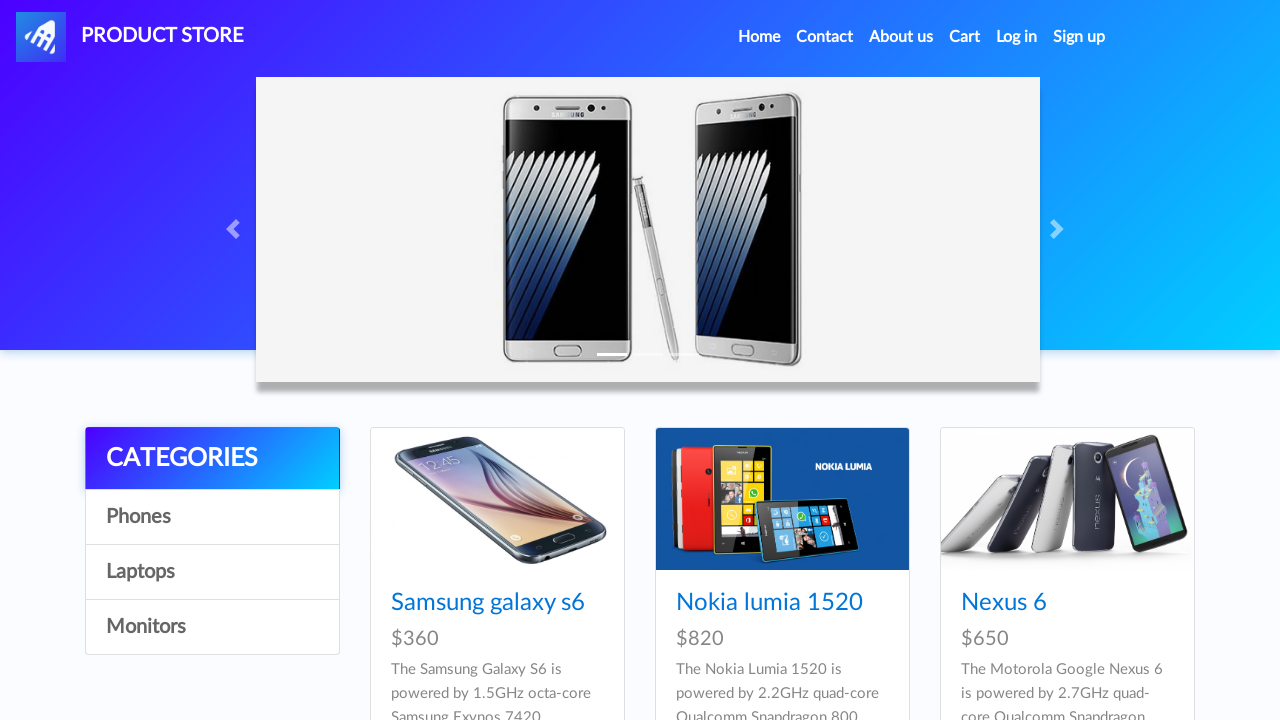

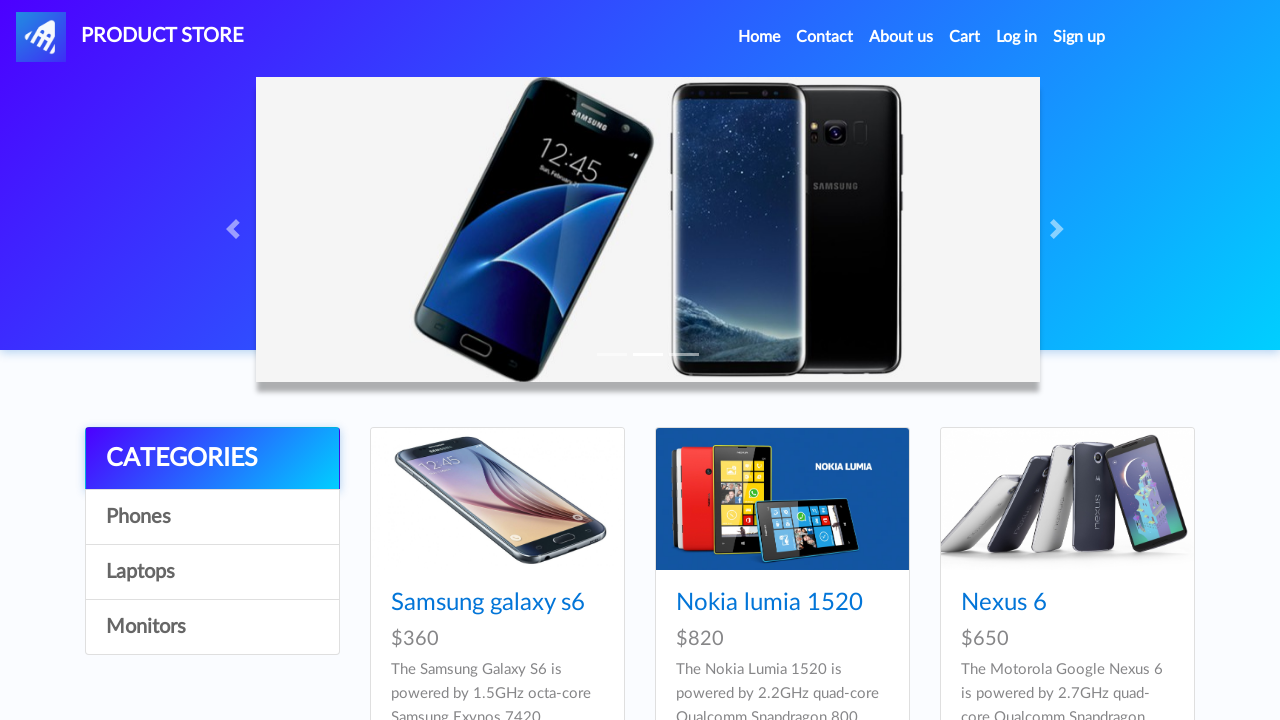